Tests JavaScript alert handling by clicking a button that triggers an alert, accepting it, and verifying the result message

Starting URL: https://testcenter.techproeducation.com/index.php?page=javascript-alerts

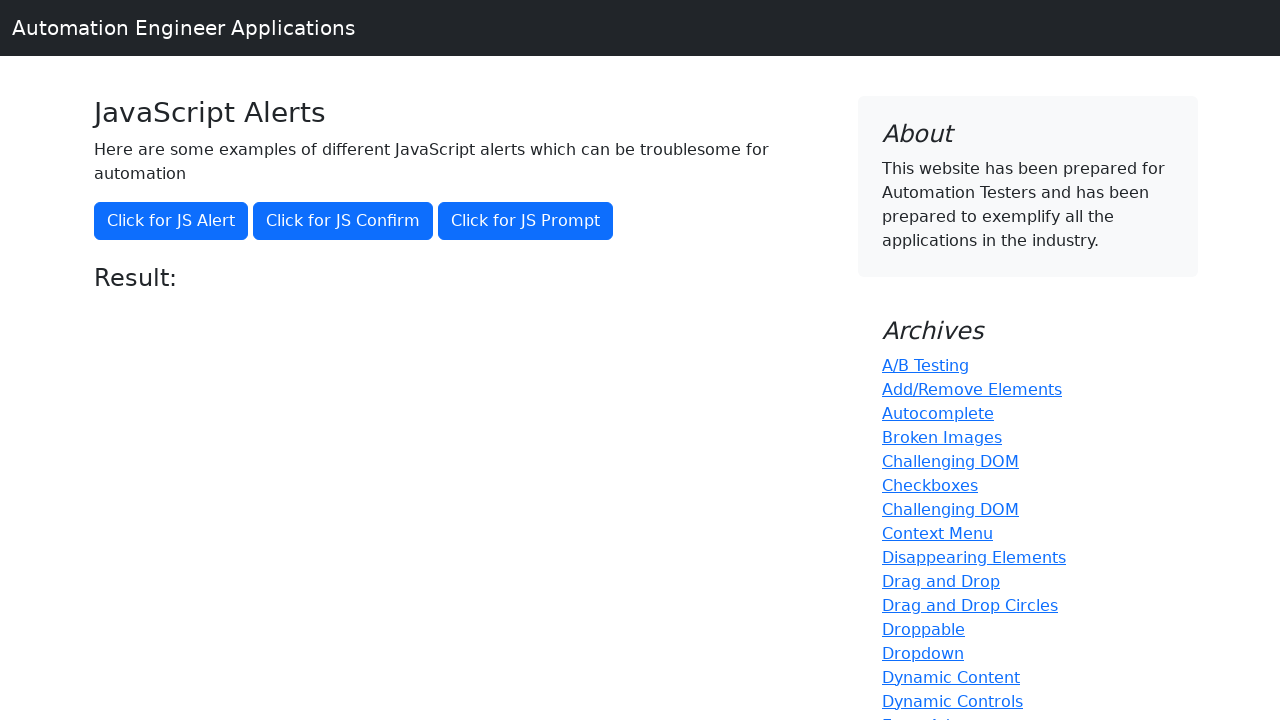

Clicked button to trigger JavaScript alert at (171, 221) on xpath=//button[normalize-space()='Click for JS Alert']
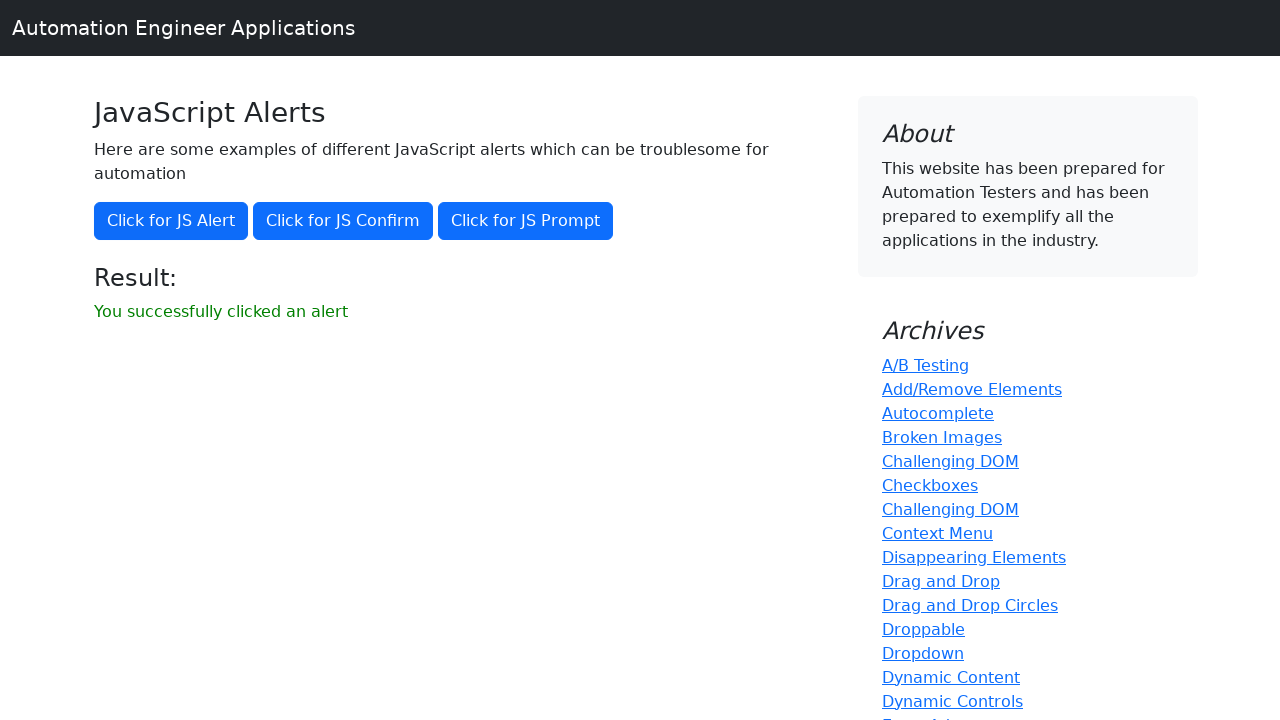

Set up dialog handler to accept alerts
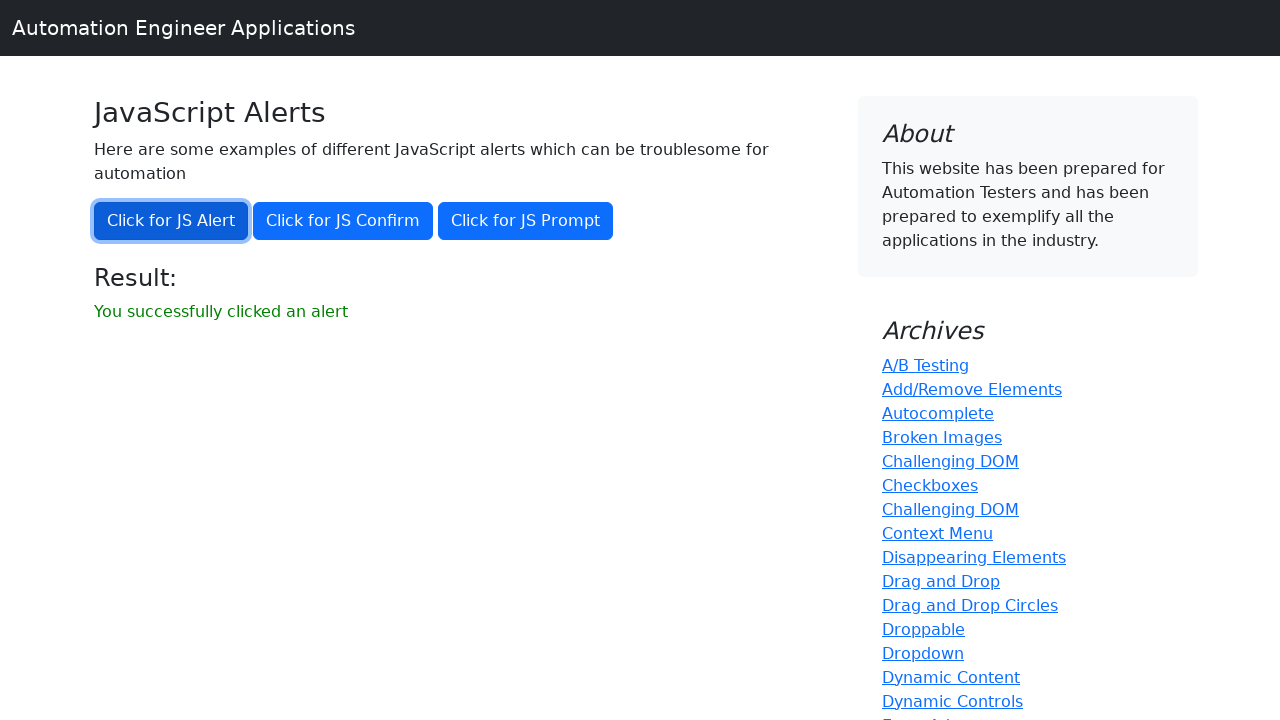

Clicked button to trigger alert and accepted it at (171, 221) on xpath=//button[normalize-space()='Click for JS Alert']
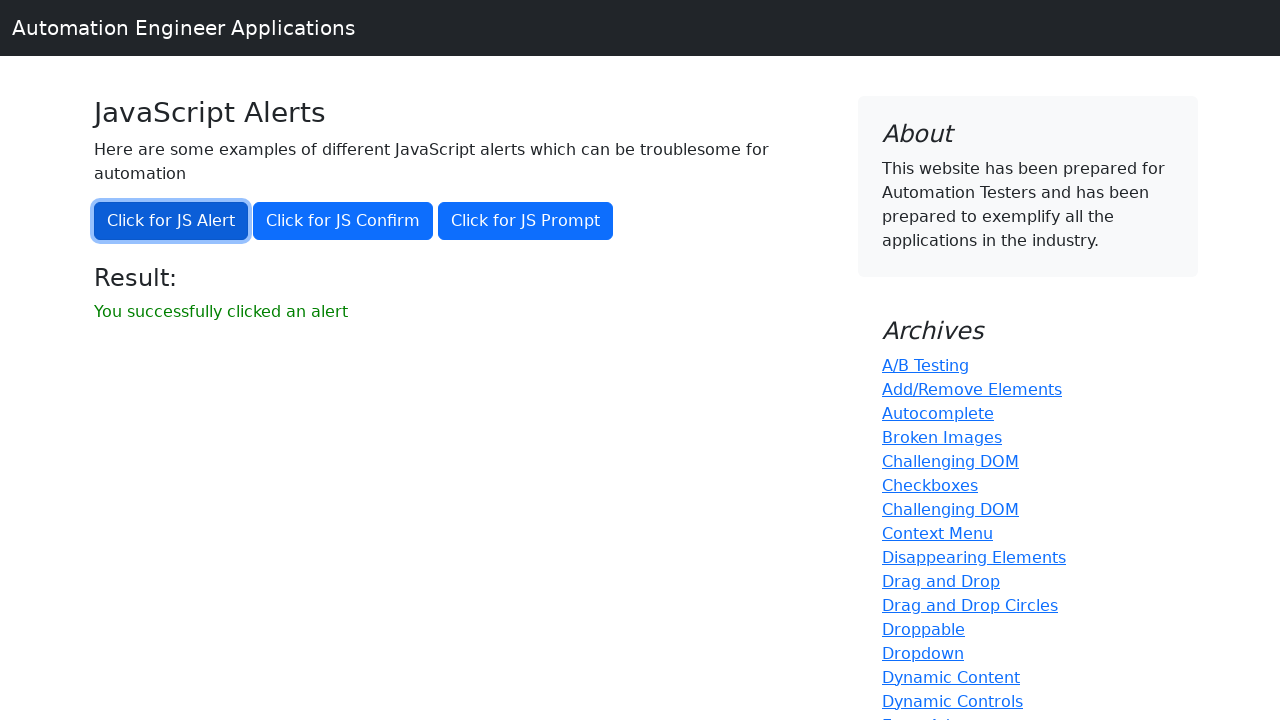

Retrieved result message text
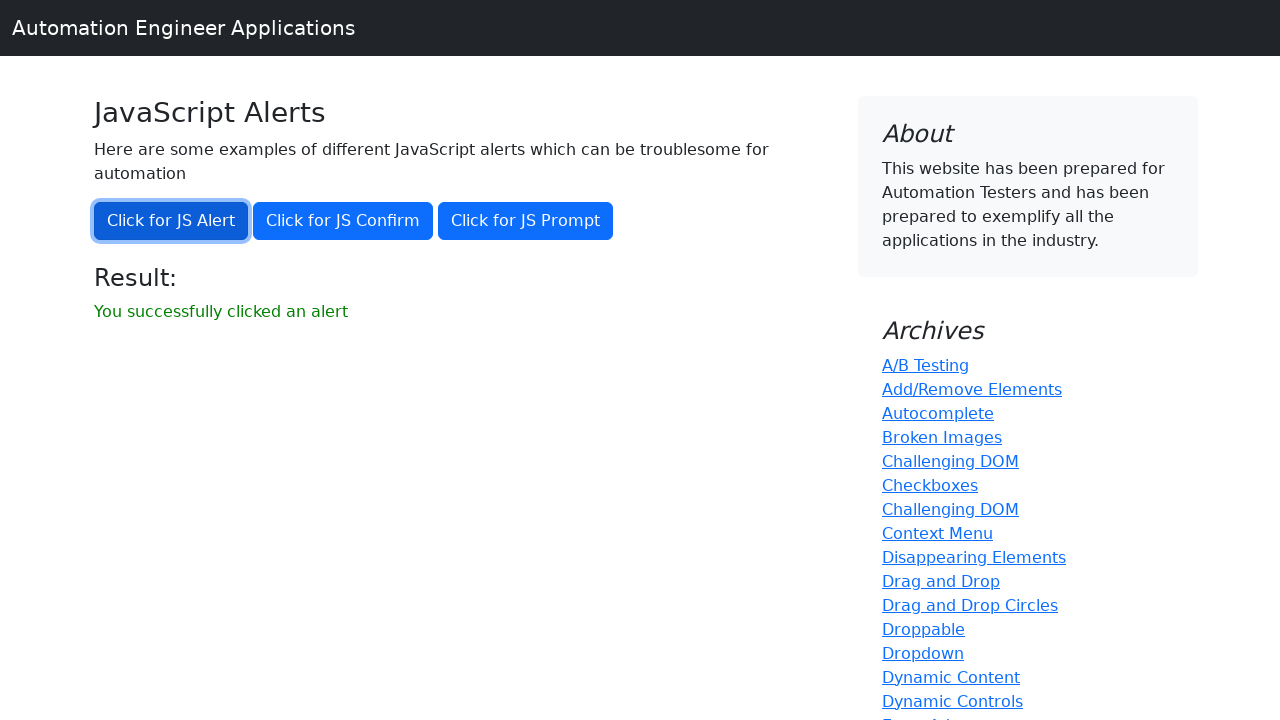

Verified result message: 'You successfully clicked an alert'
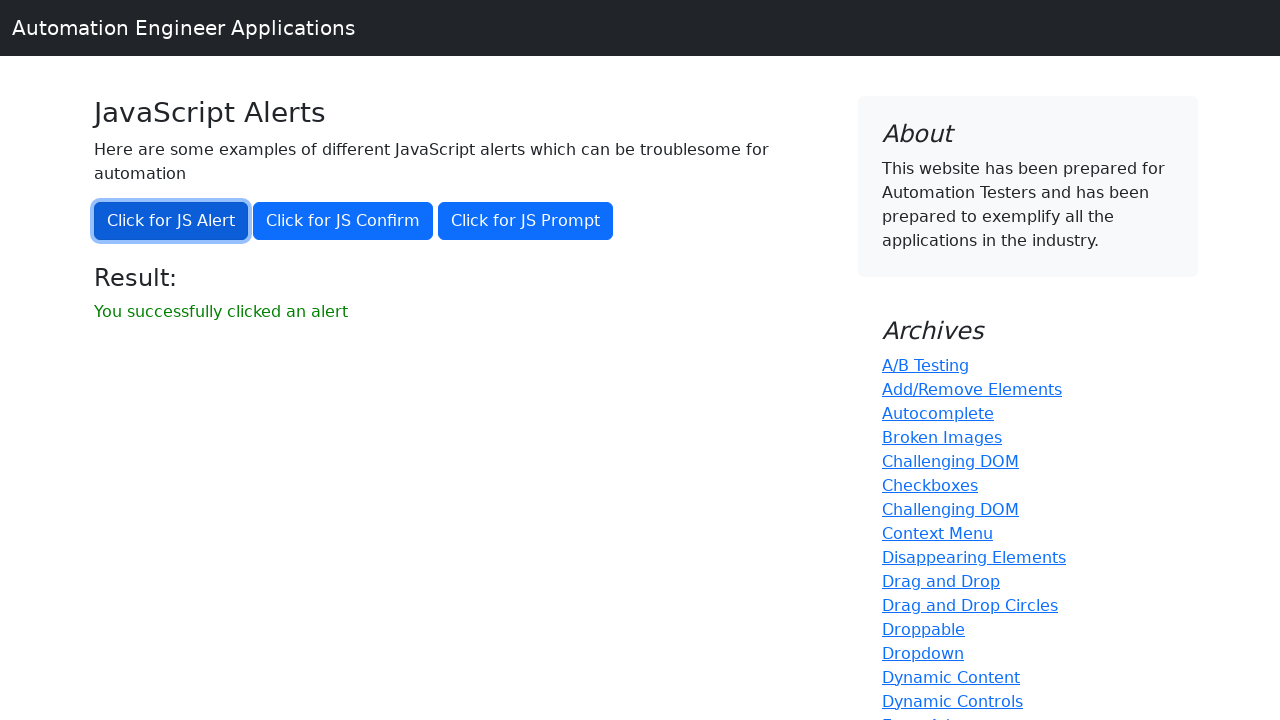

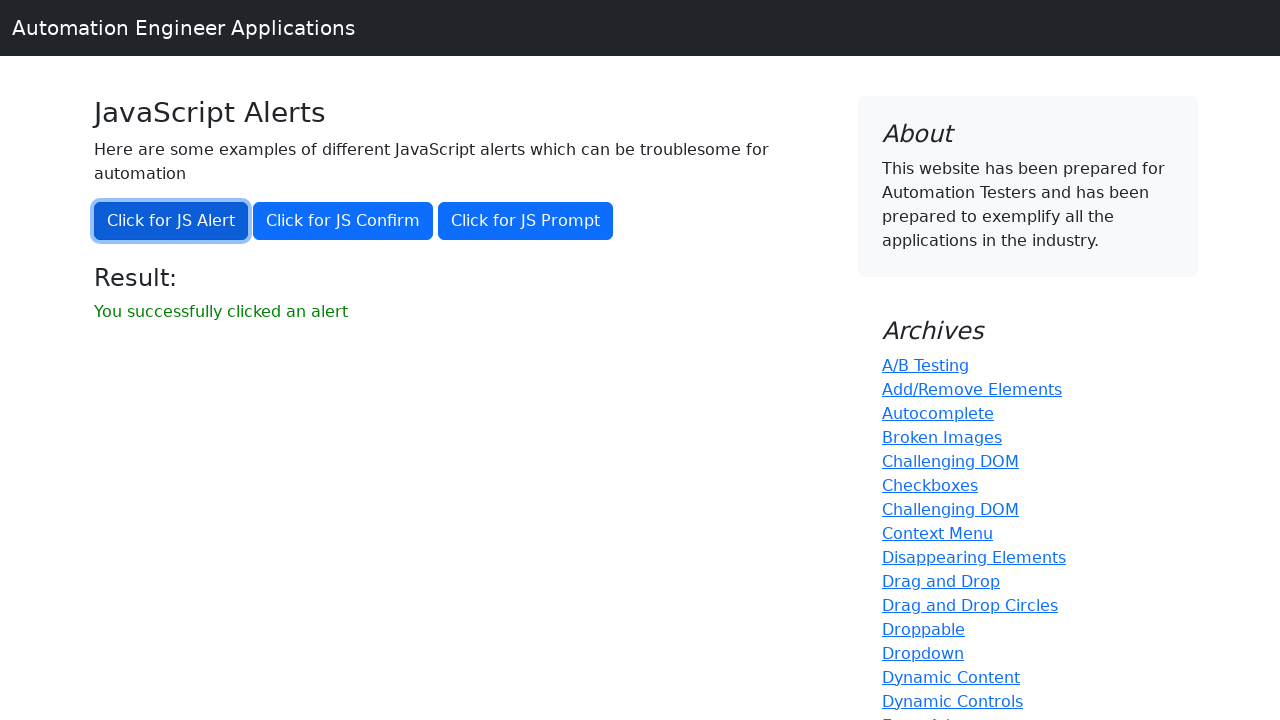